Tests right-click (context click) functionality by navigating to the Context Menu page and performing a right-click on the hot-spot element

Starting URL: https://the-internet.herokuapp.com/

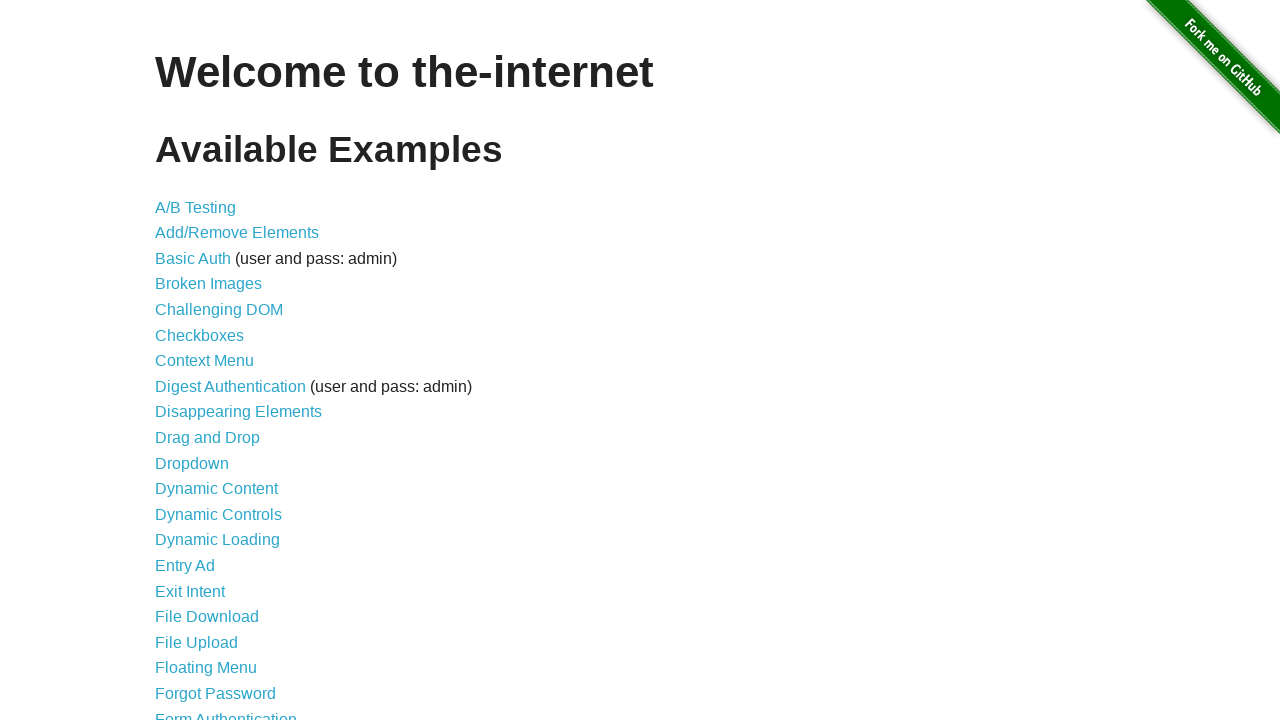

Navigated to the-internet.herokuapp.com homepage
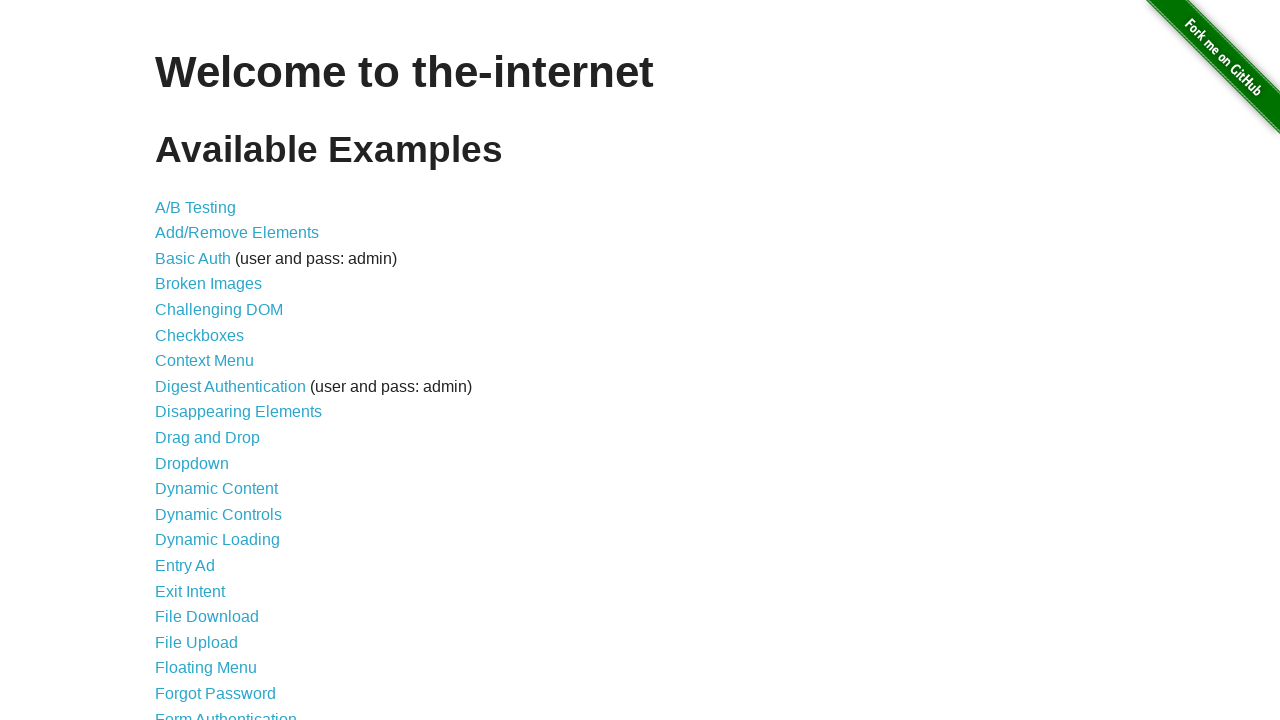

Clicked on Context Menu link at (204, 361) on text=Context Menu
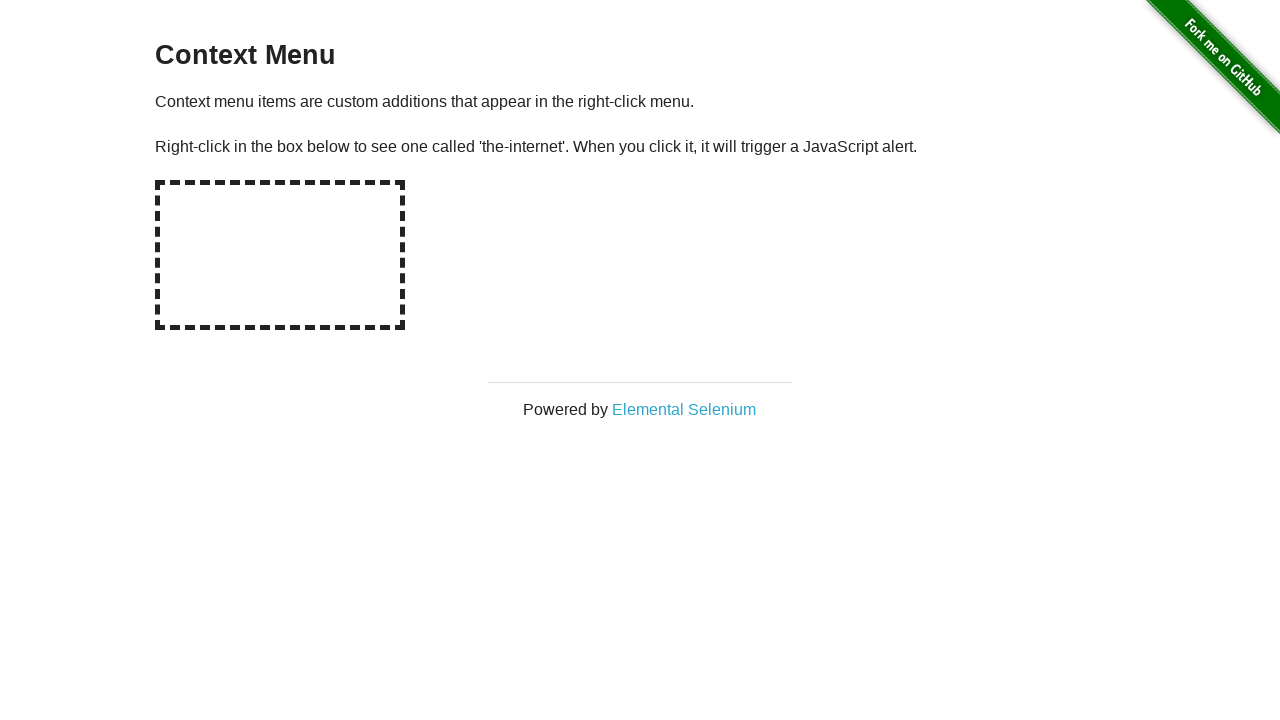

Right-clicked on the hot-spot element to trigger context menu at (280, 255) on #hot-spot
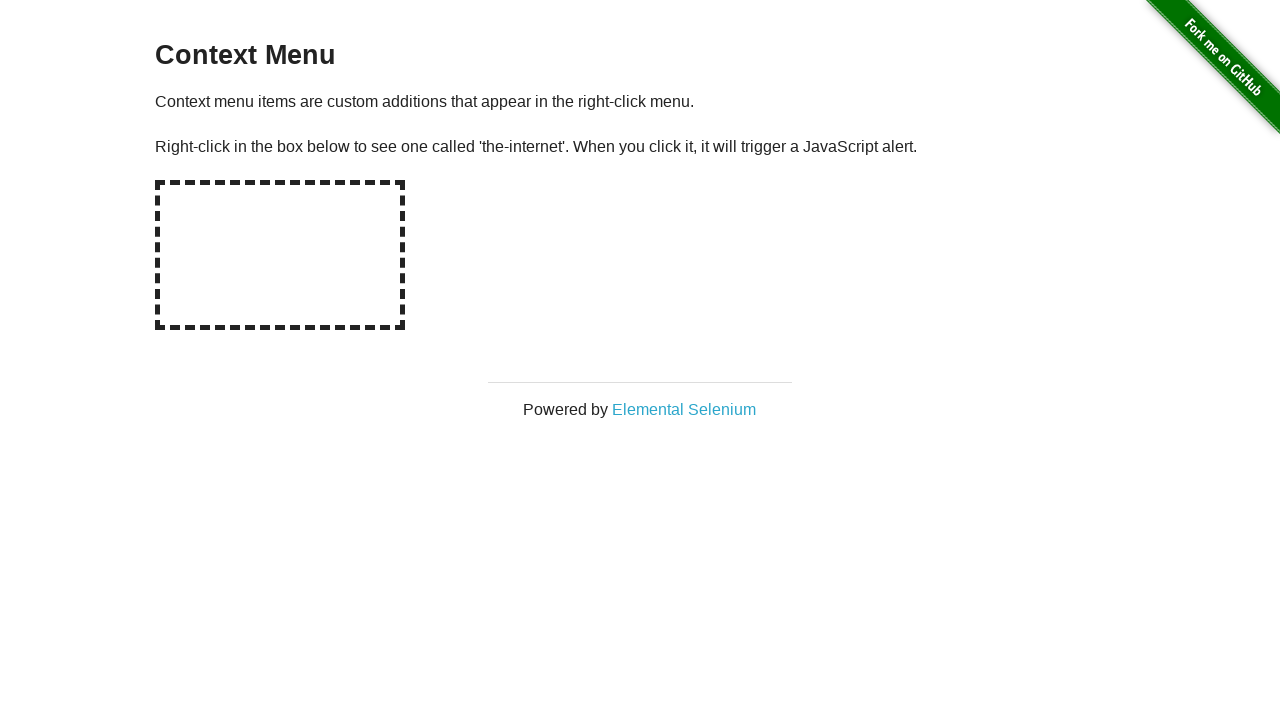

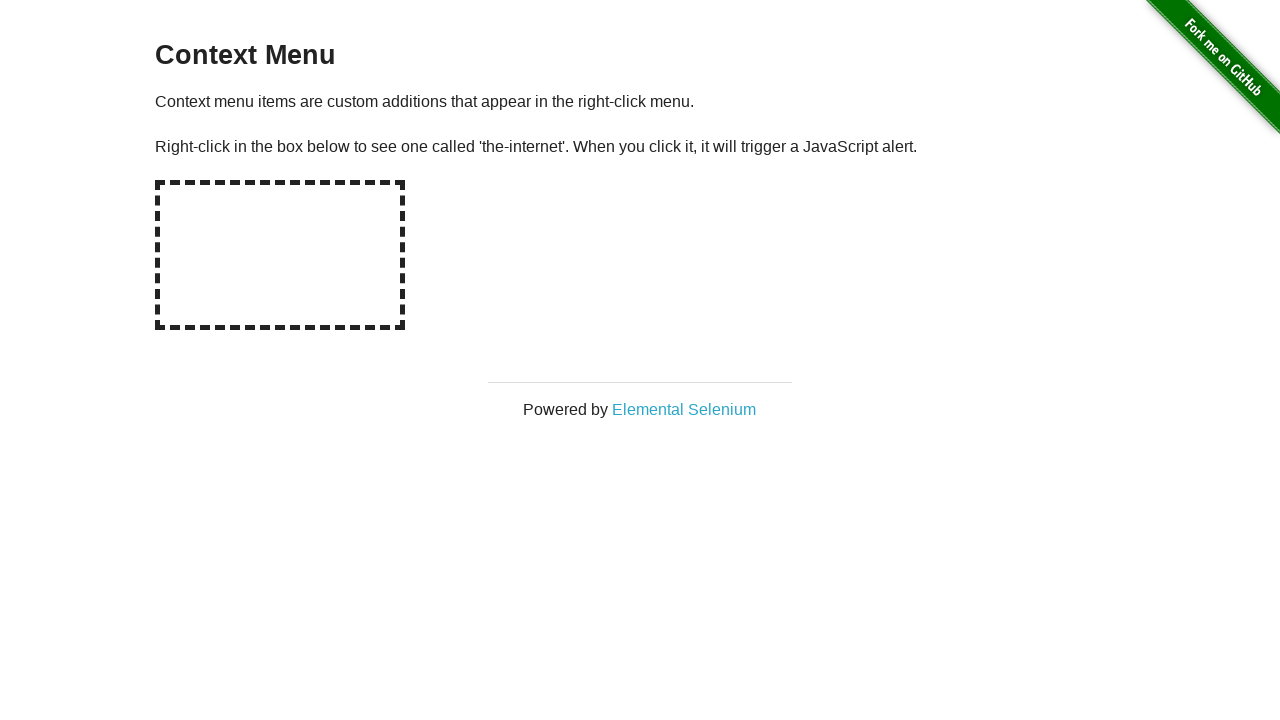